Tests dynamic loading functionality by clicking a start button, waiting for content to load, and verifying "Hello World!" text appears

Starting URL: https://automationfc.github.io/dynamic-loading/

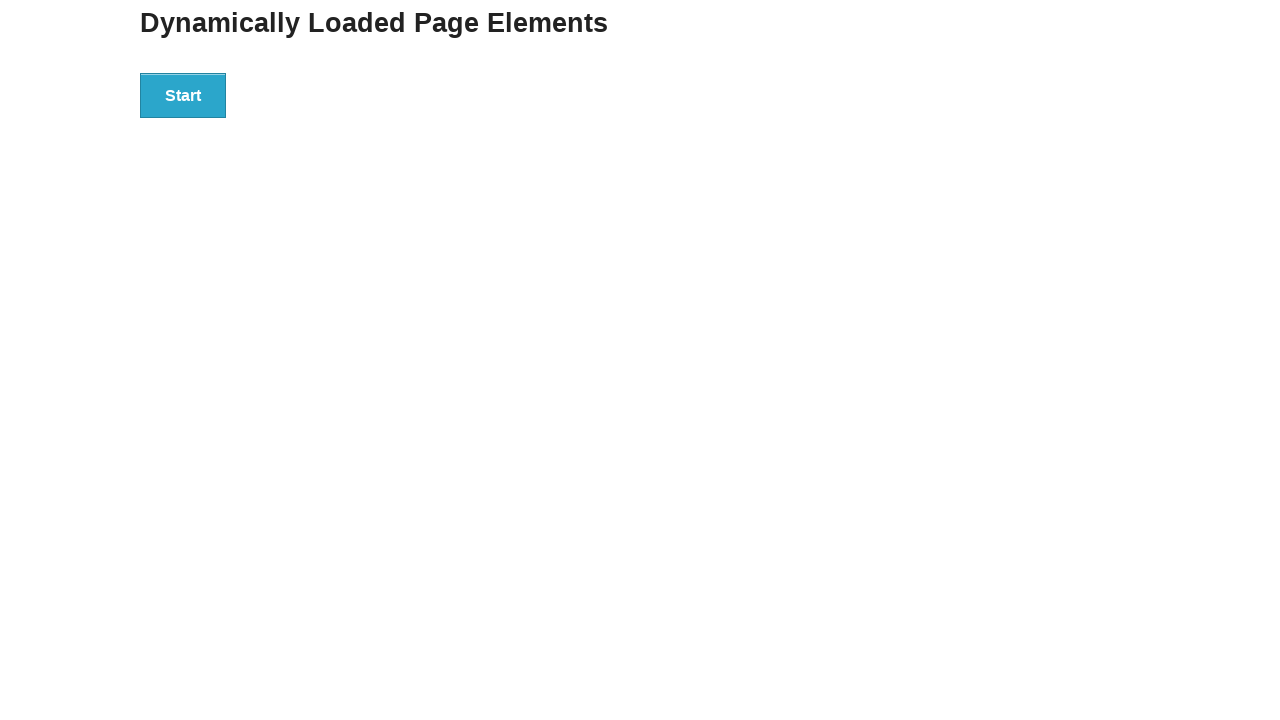

Navigated to dynamic loading test page
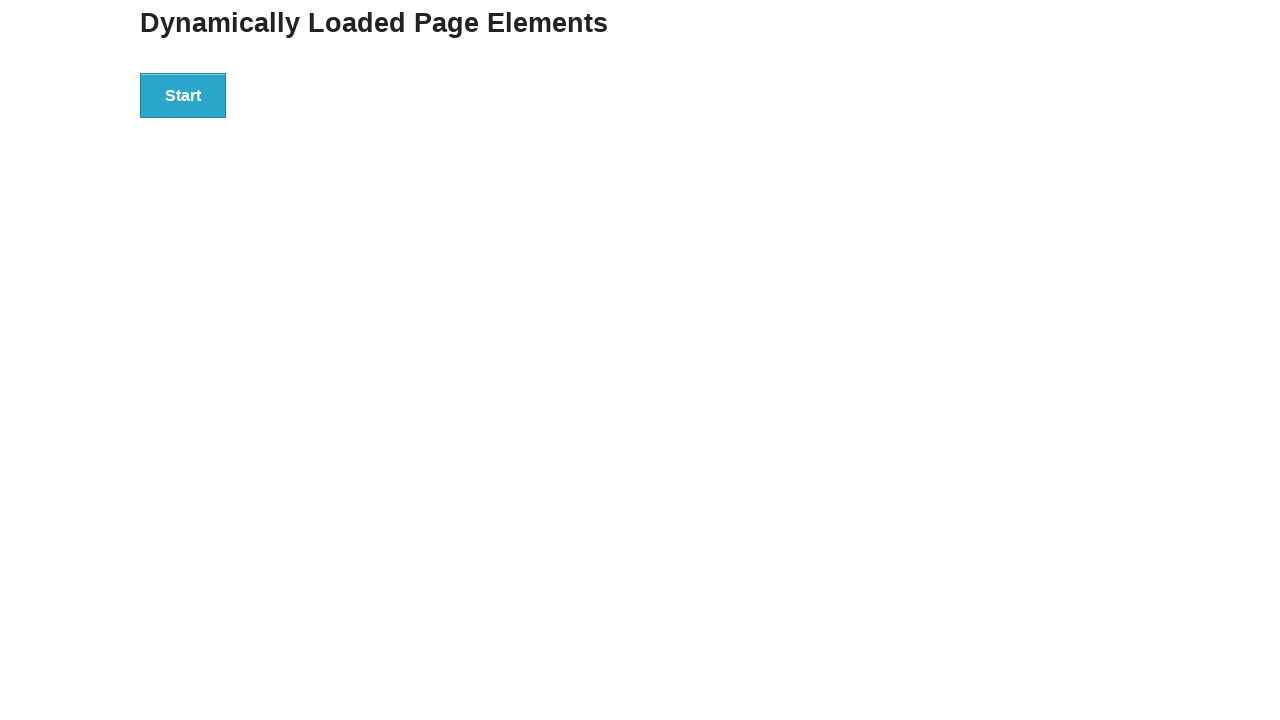

Clicked the start button at (183, 95) on div#start button
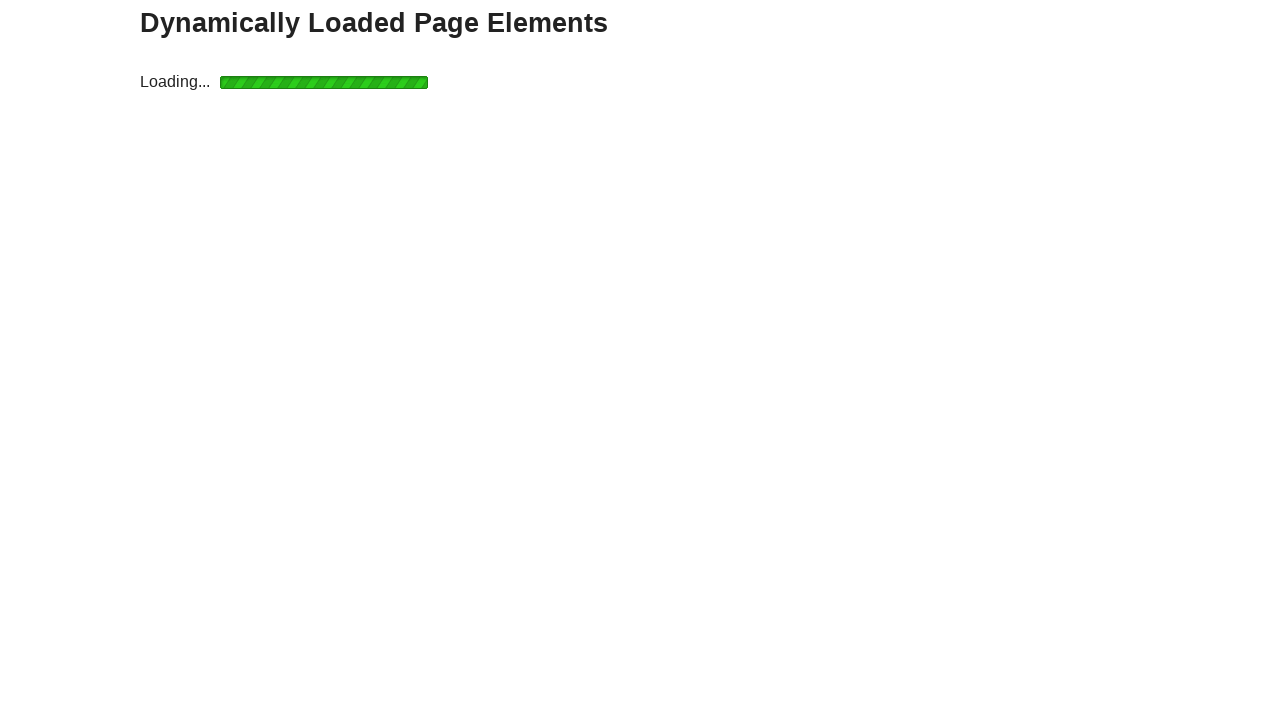

Waited for 'Hello World!' text to appear
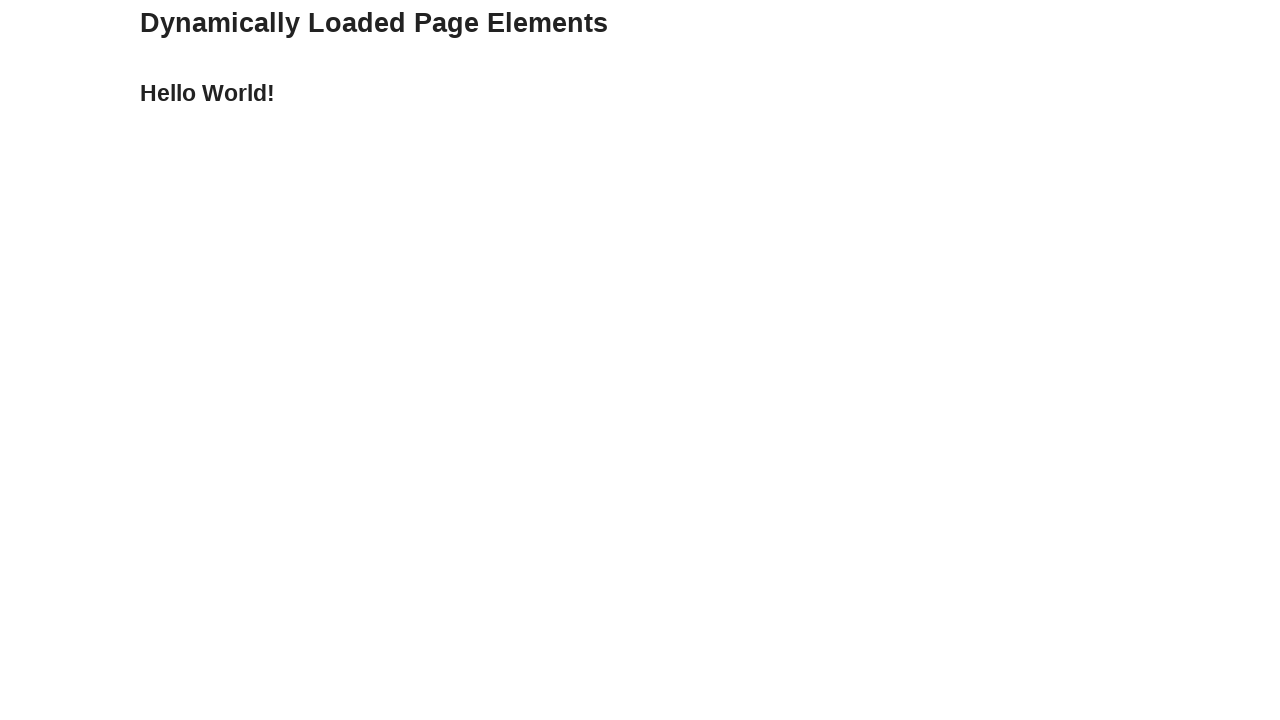

Verified 'Hello World!' text is displayed correctly
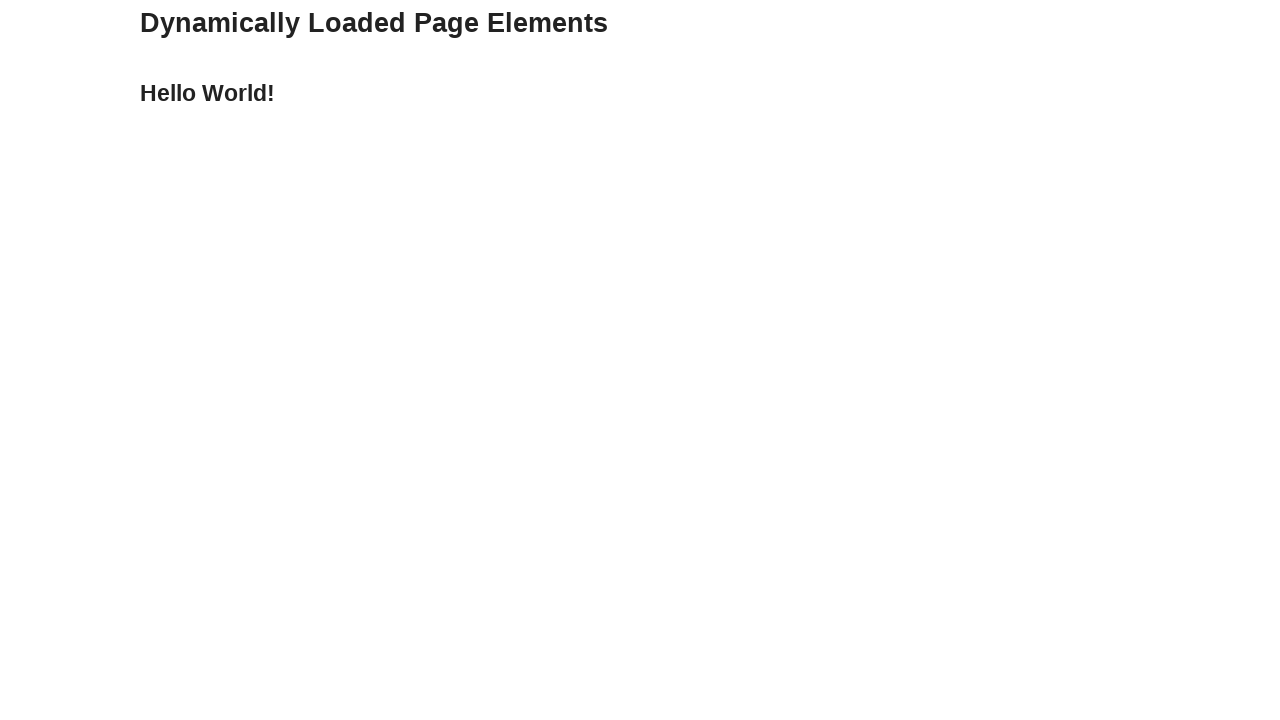

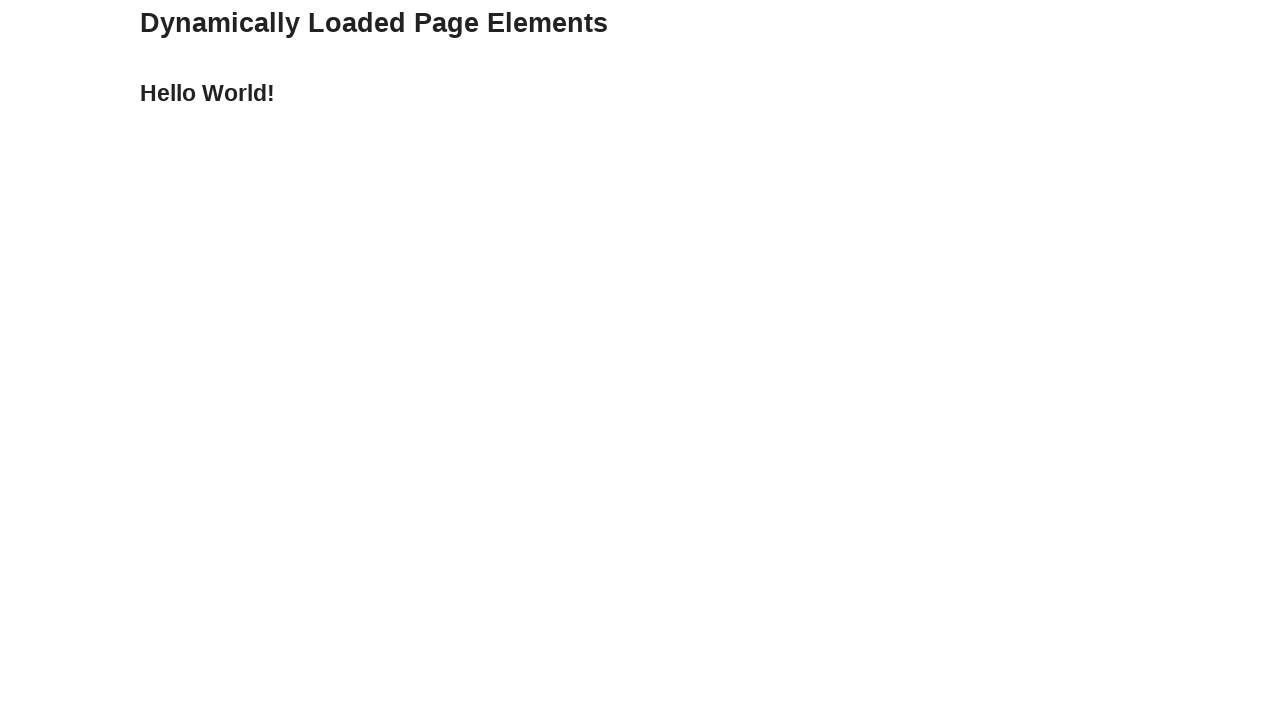